Tests dynamic loading example 2 by clicking through to the example and starting the loading process

Starting URL: http://the-internet.herokuapp.com

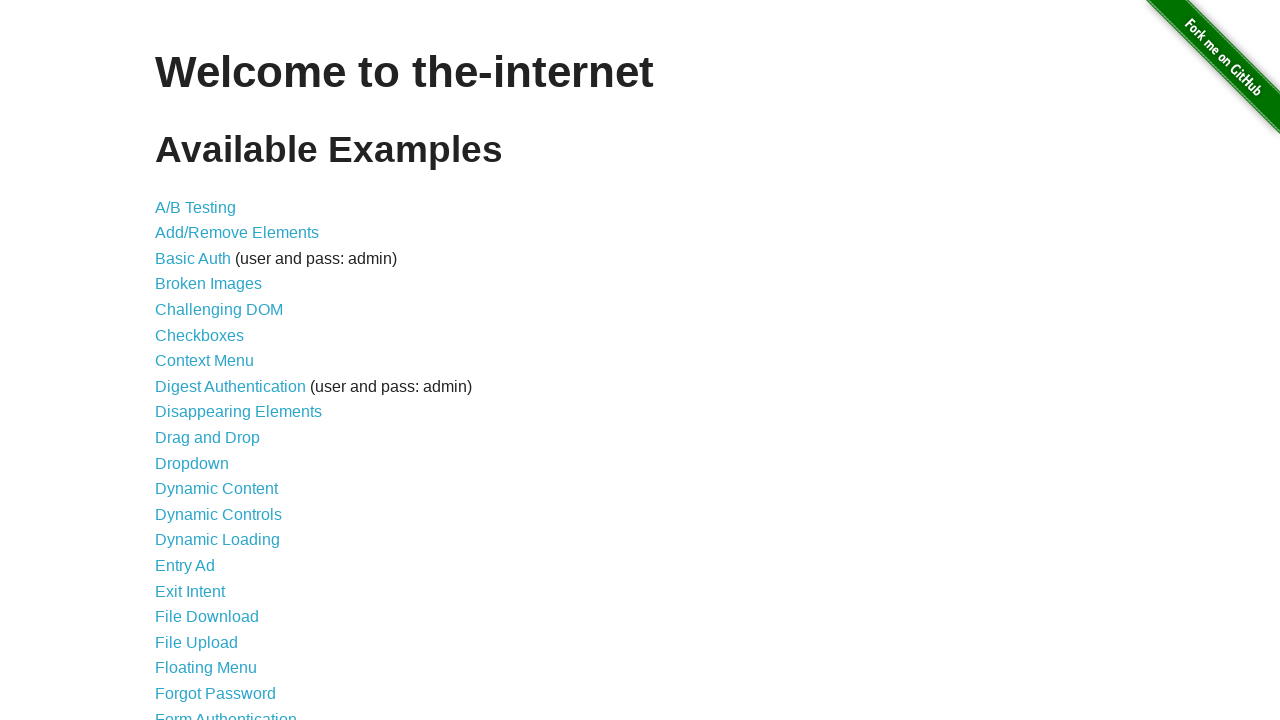

Clicked on Dynamic Loading link at (218, 540) on text=Dynamic Loading
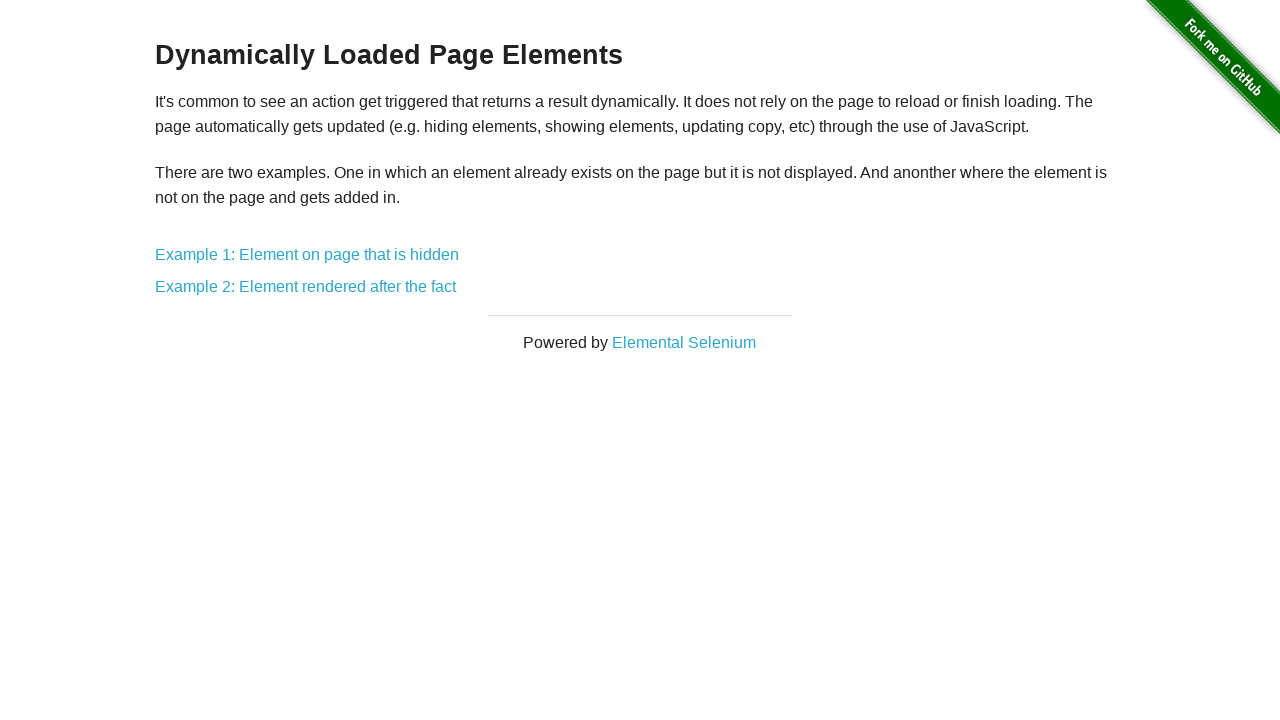

Clicked on Example 2 link at (306, 287) on text=Example 2:
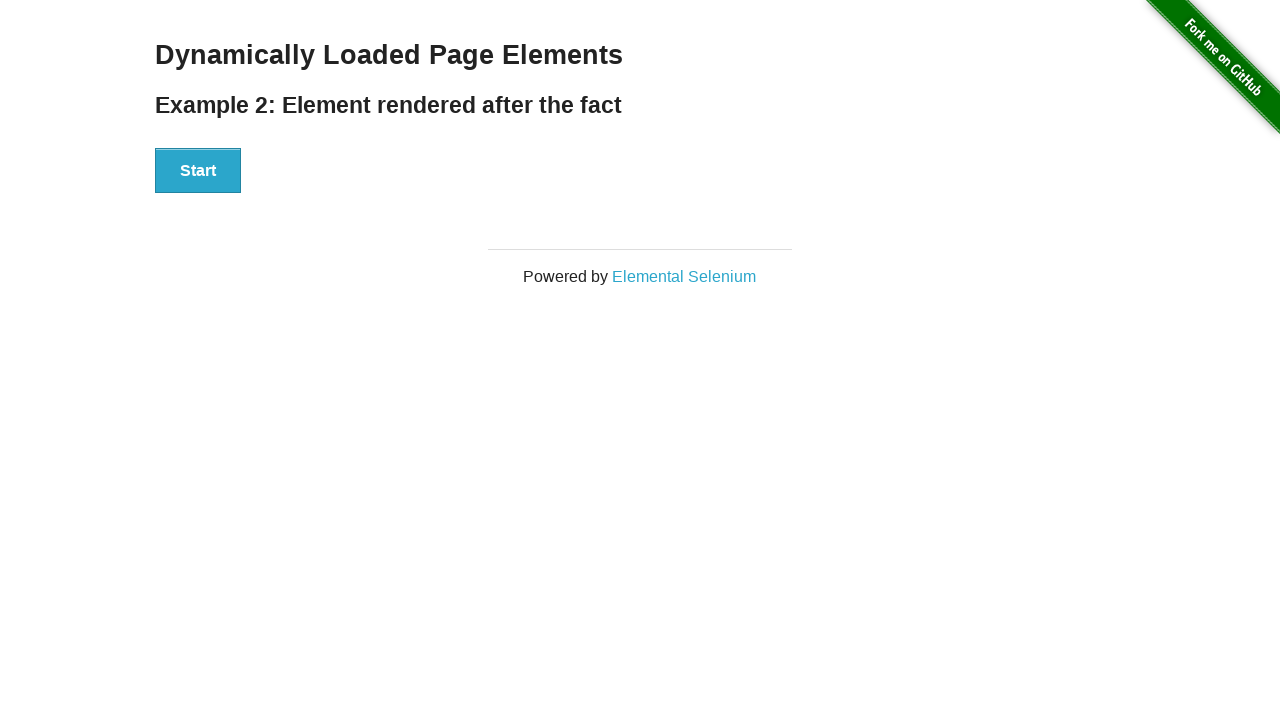

Clicked the Start button to begin dynamic loading at (198, 171) on #start button
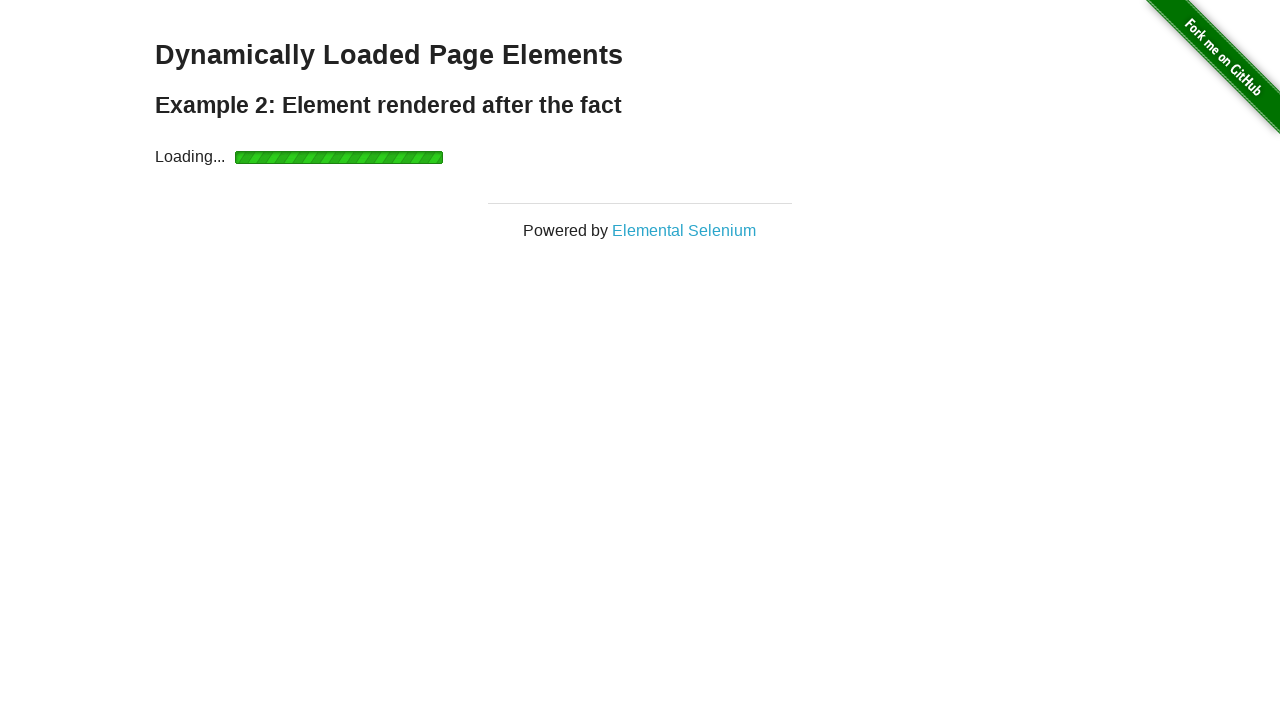

Finish message element appeared after loading completed
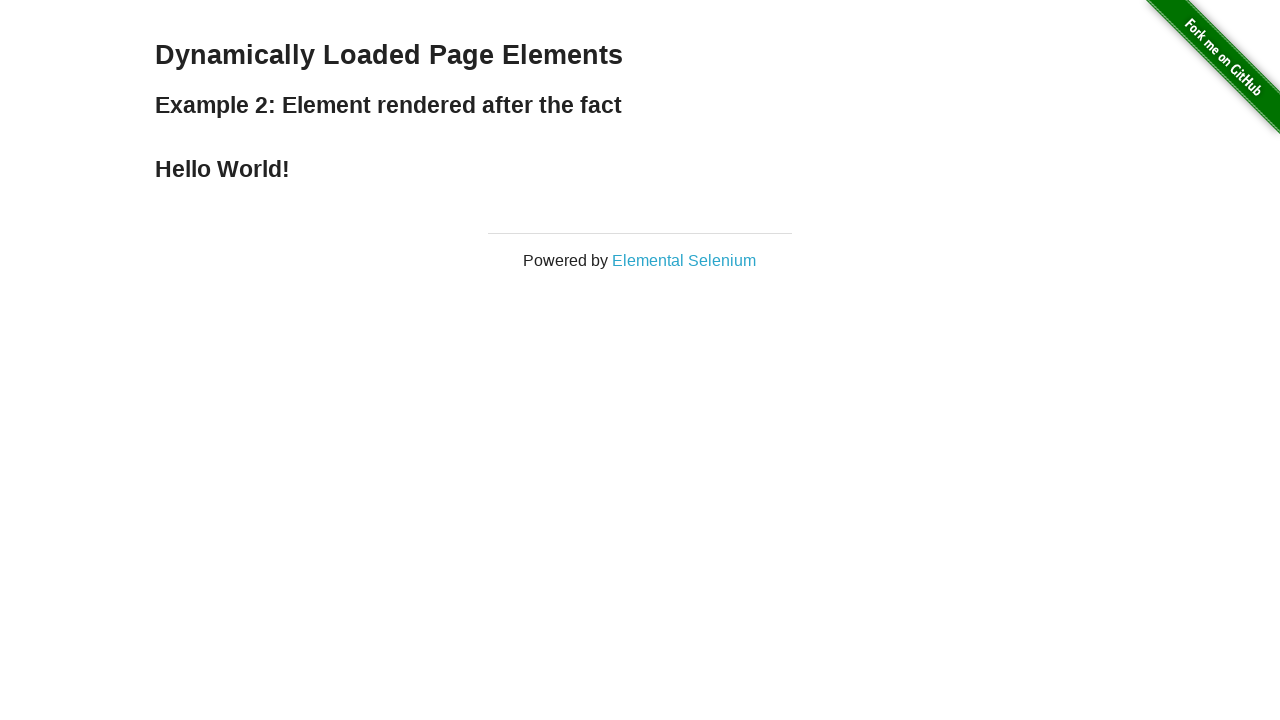

Retrieved finish message text content
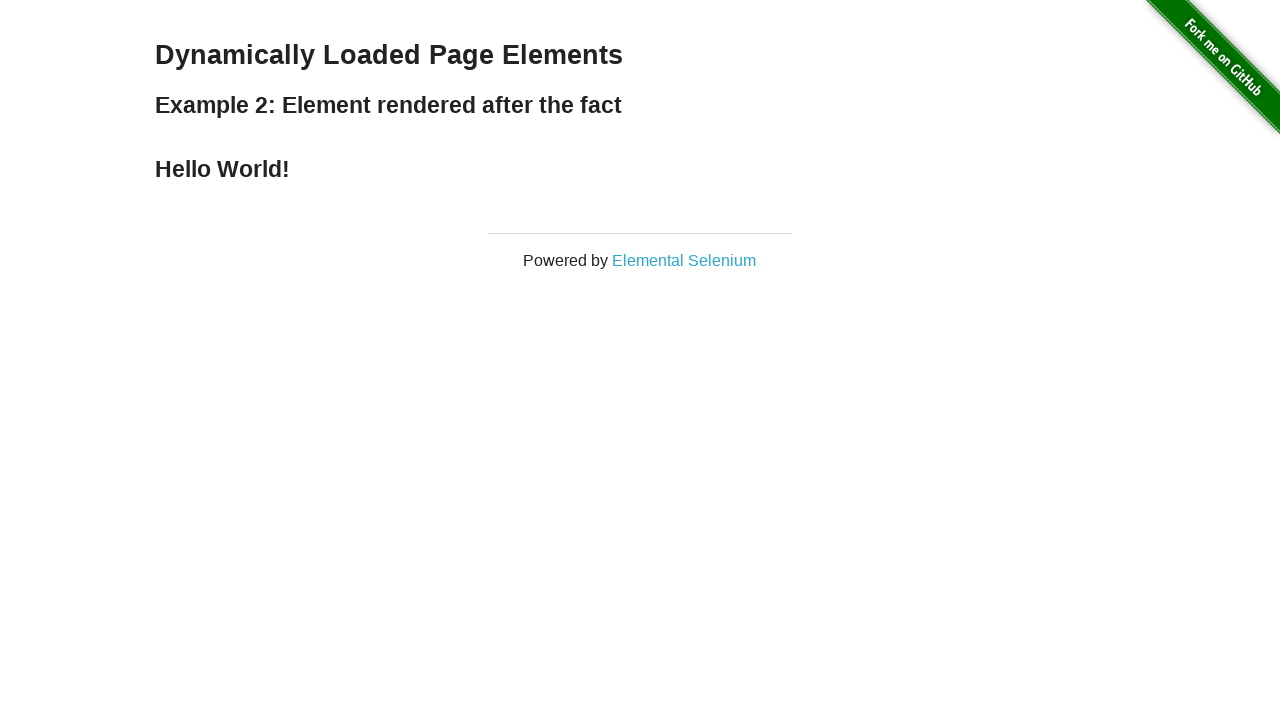

Verified finish message text equals 'Hello World!'
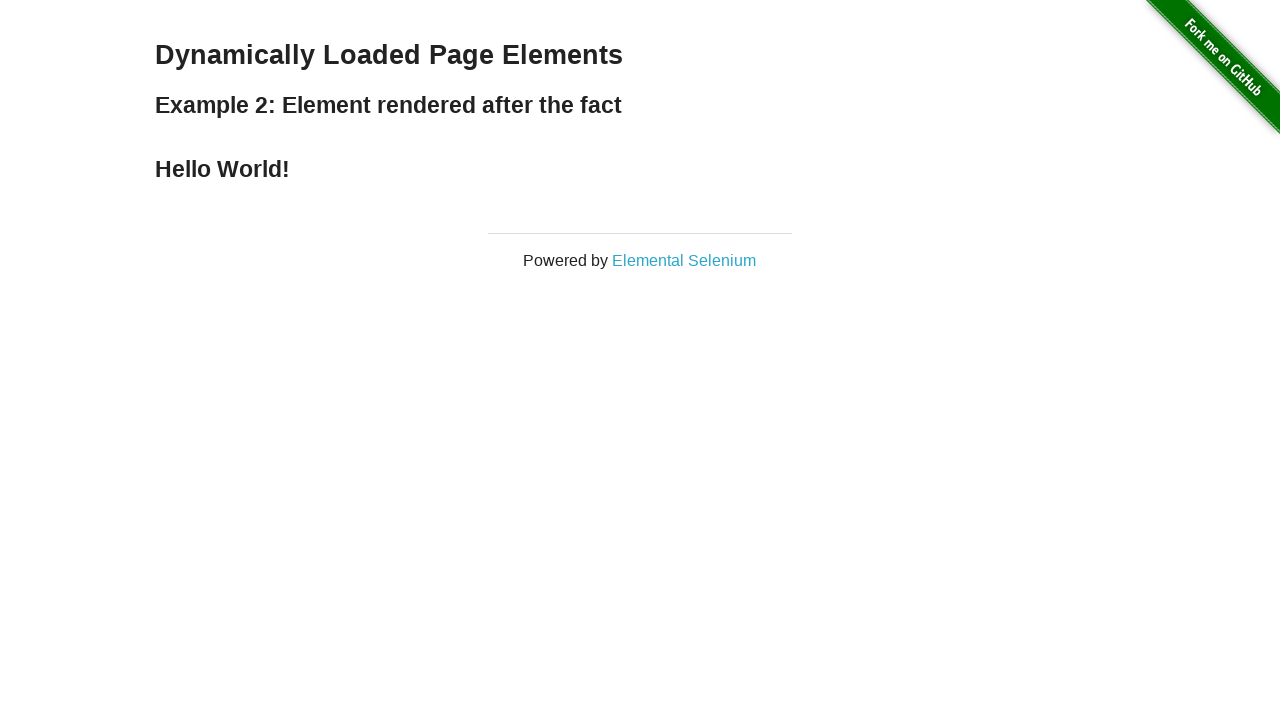

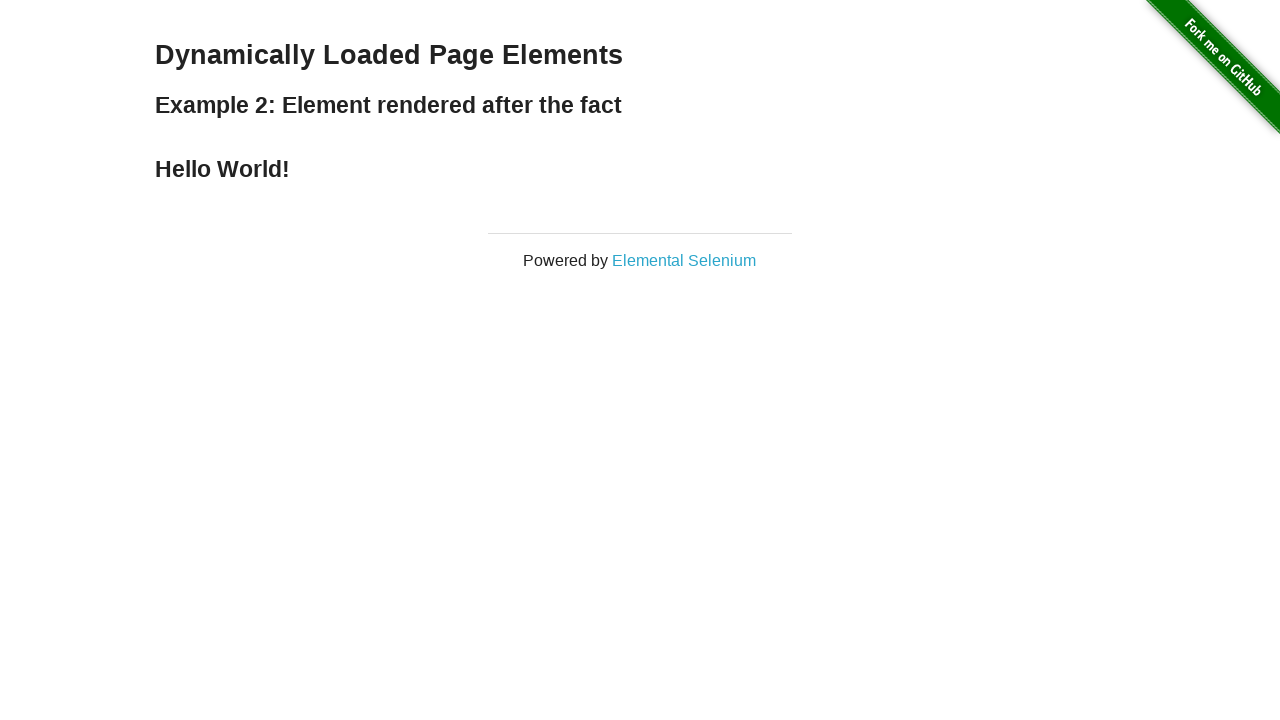